Verifies that the site logo is visible and has the correct alt attribute "Poco Electro"

Starting URL: https://ecommerce-playground.lambdatest.io/

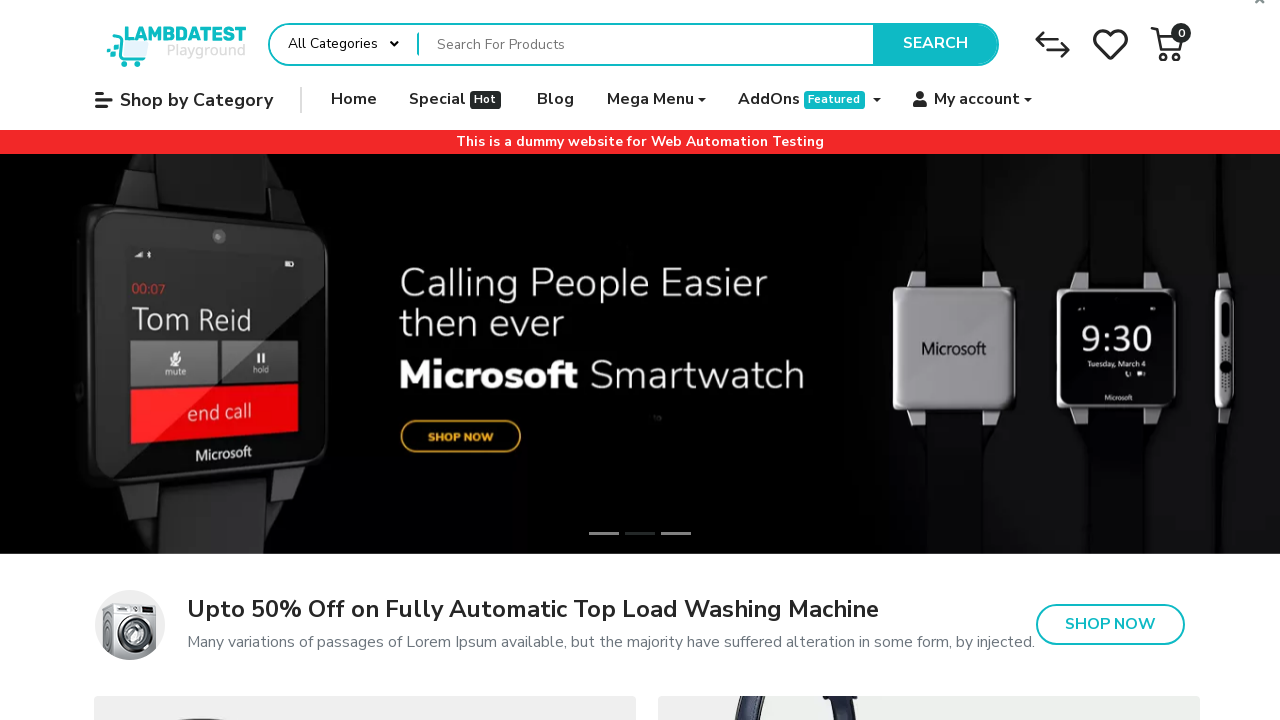

Located logo container with id 'entry_217821'
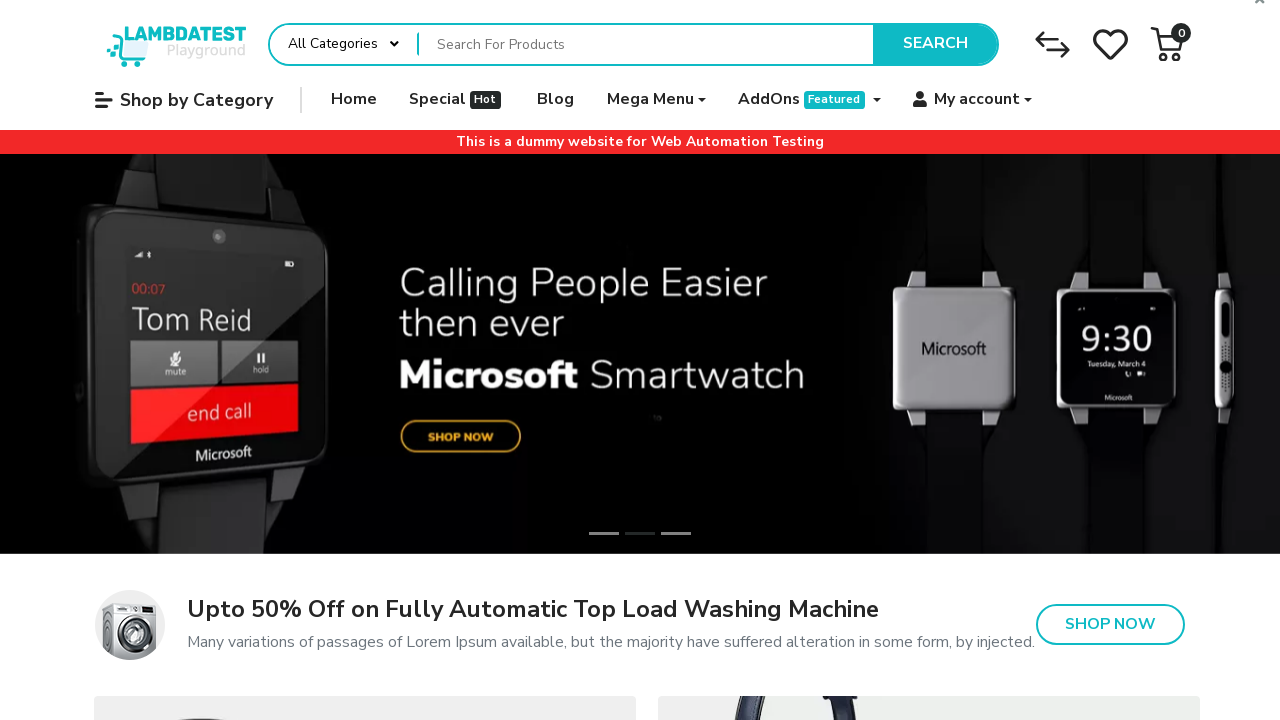

Verified that logo is visible
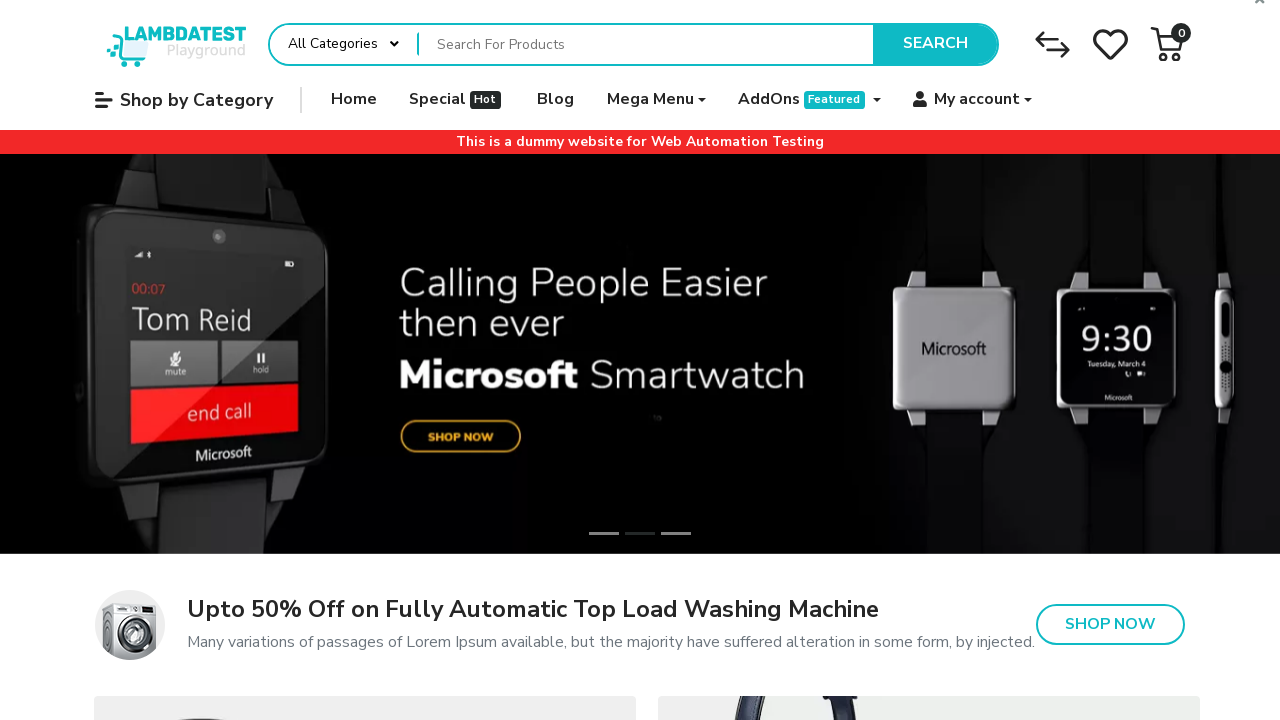

Located image element within logo container
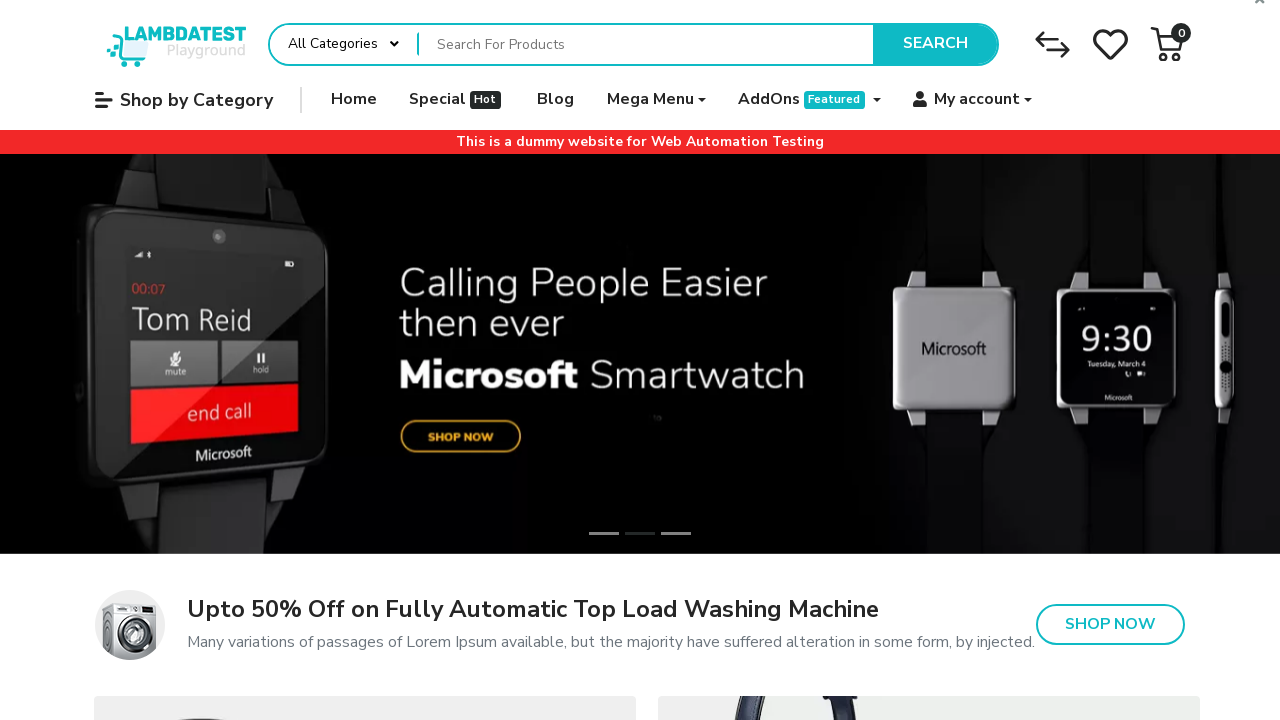

Verified that image has correct alt attribute 'Poco Electro'
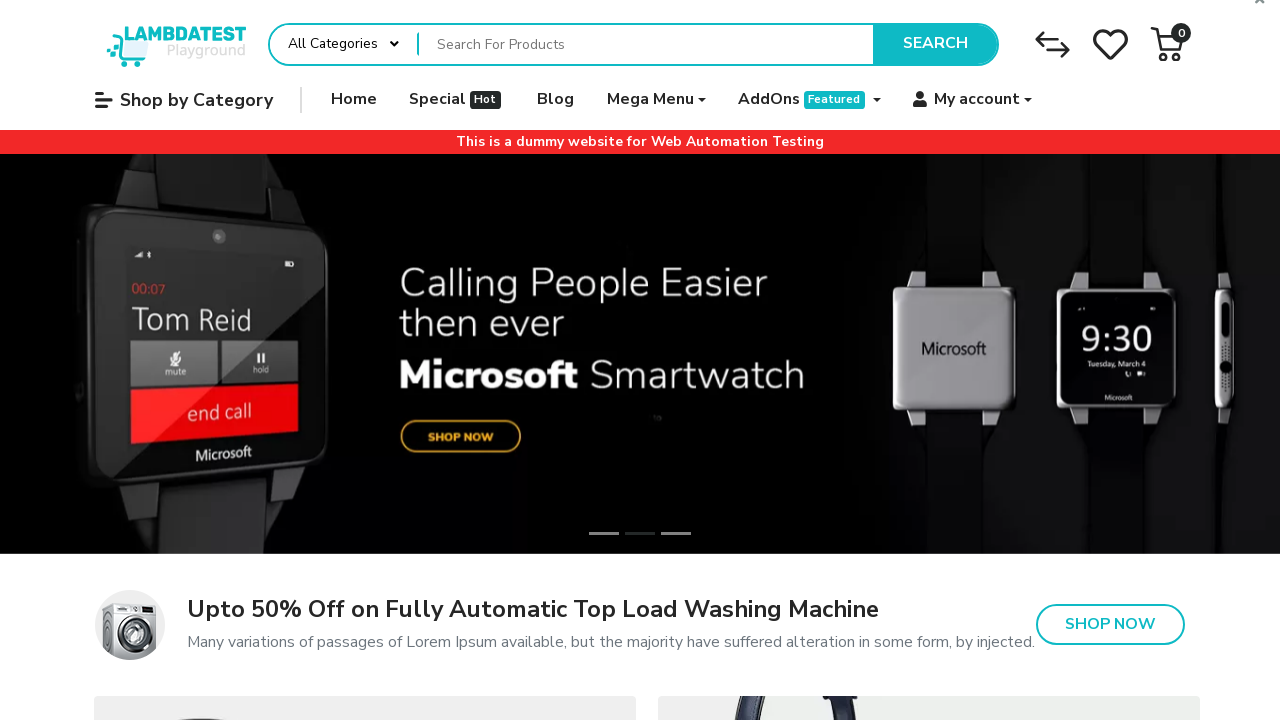

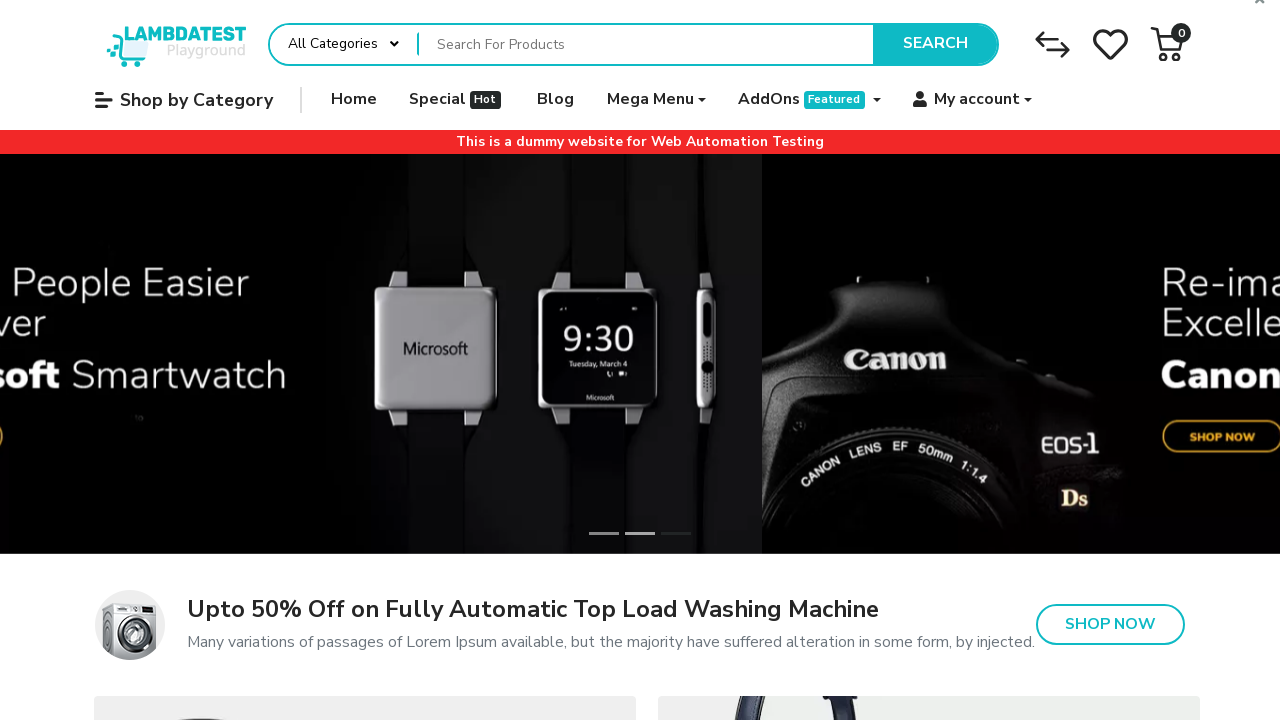